Tests handling of JavaScript confirm dialogs within an iframe by clicking a "Try it" button and verifying the confirmation message appears after accepting the dialog

Starting URL: https://www.w3schools.com/js/tryit.asp?filename=tryjs_confirm

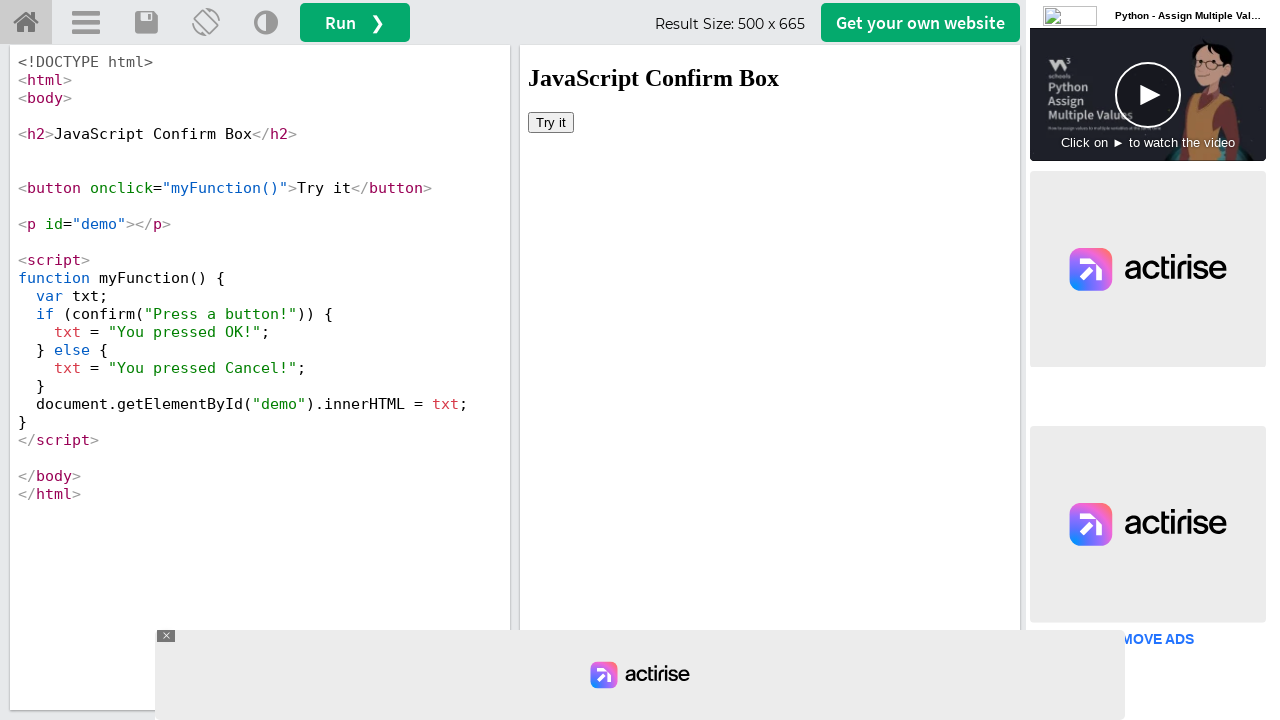

Set up dialog handler to accept confirm dialogs
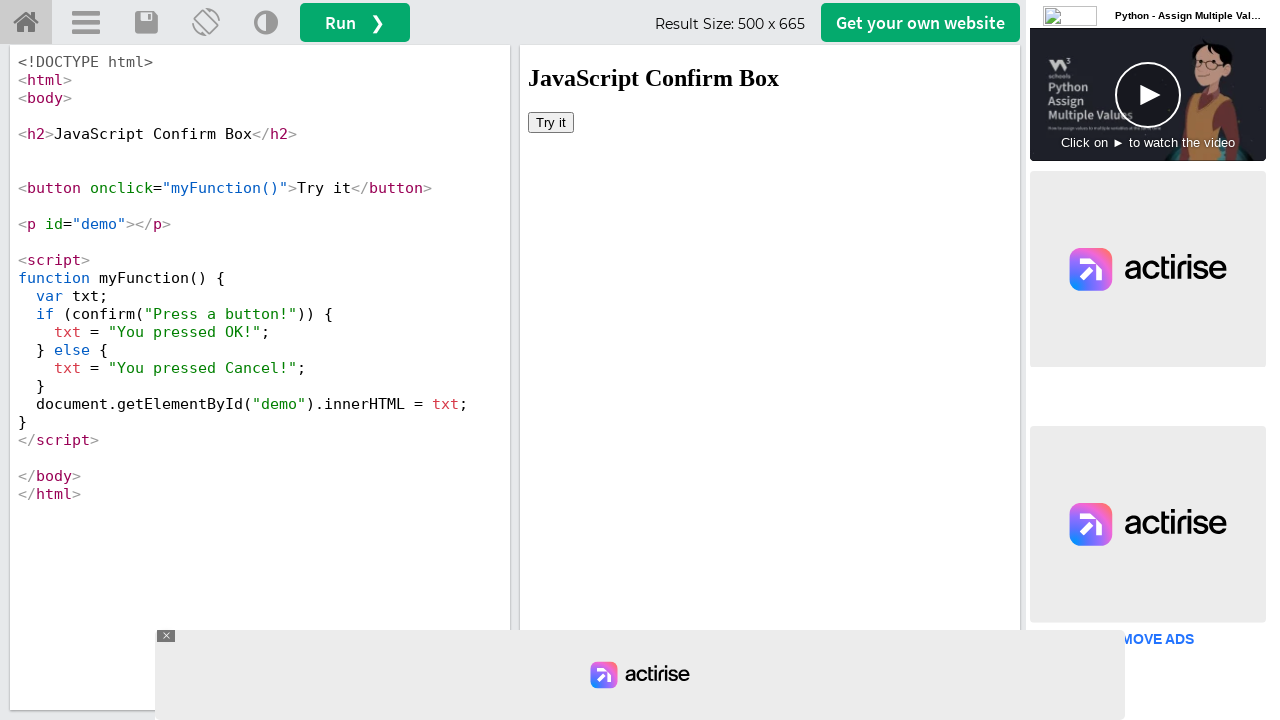

Waited for page to load with domcontentloaded state
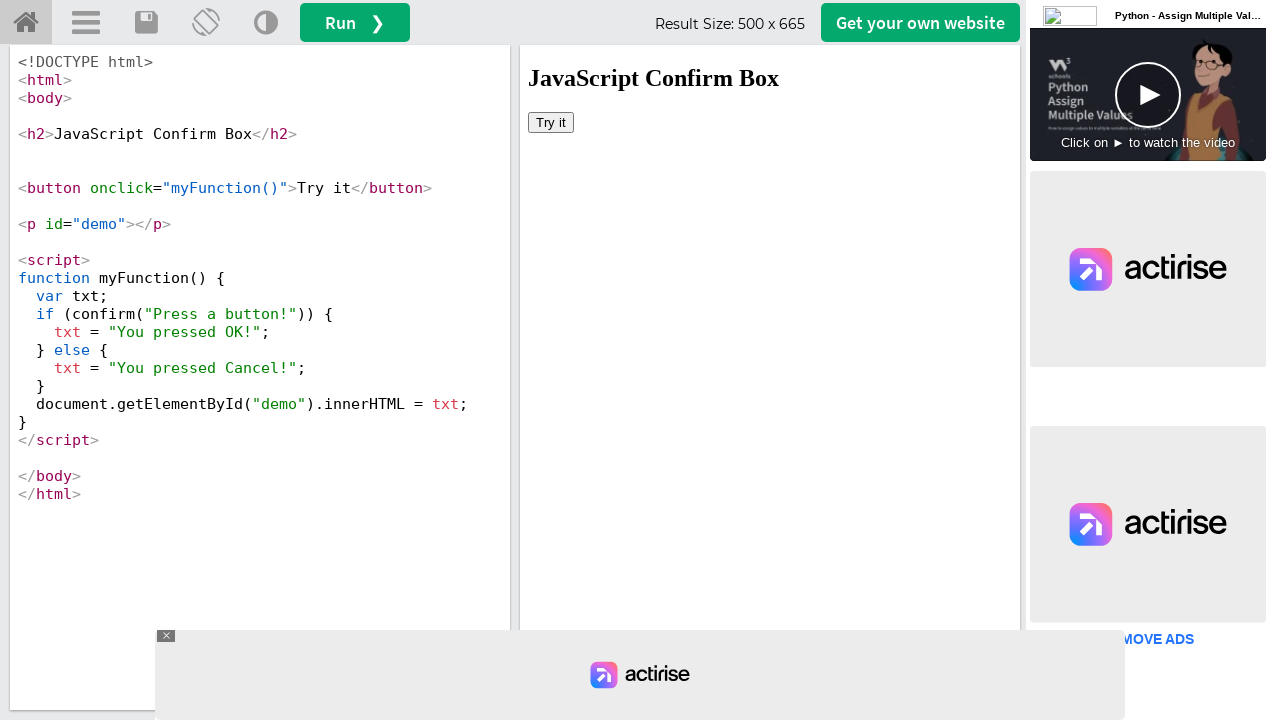

Retrieved the second frame from the page
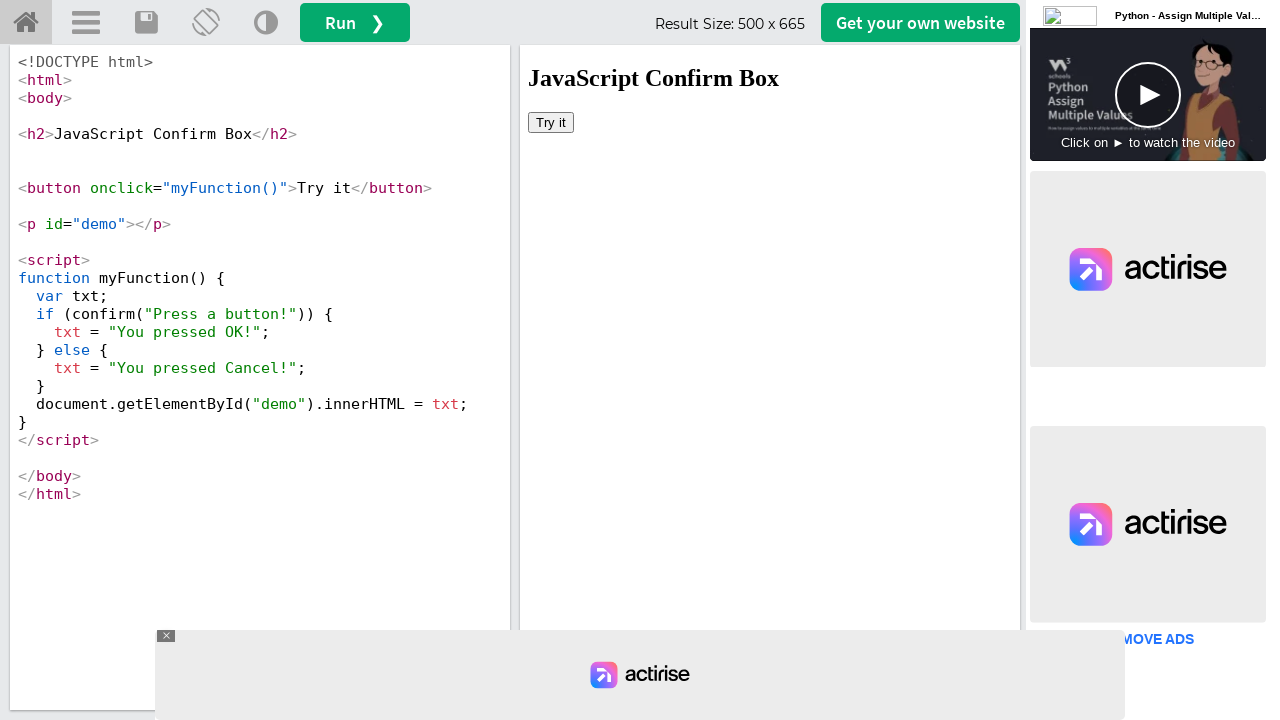

Clicked the 'Try it' button inside the iframe, triggering the confirm dialog at (551, 122) on text='Try it'
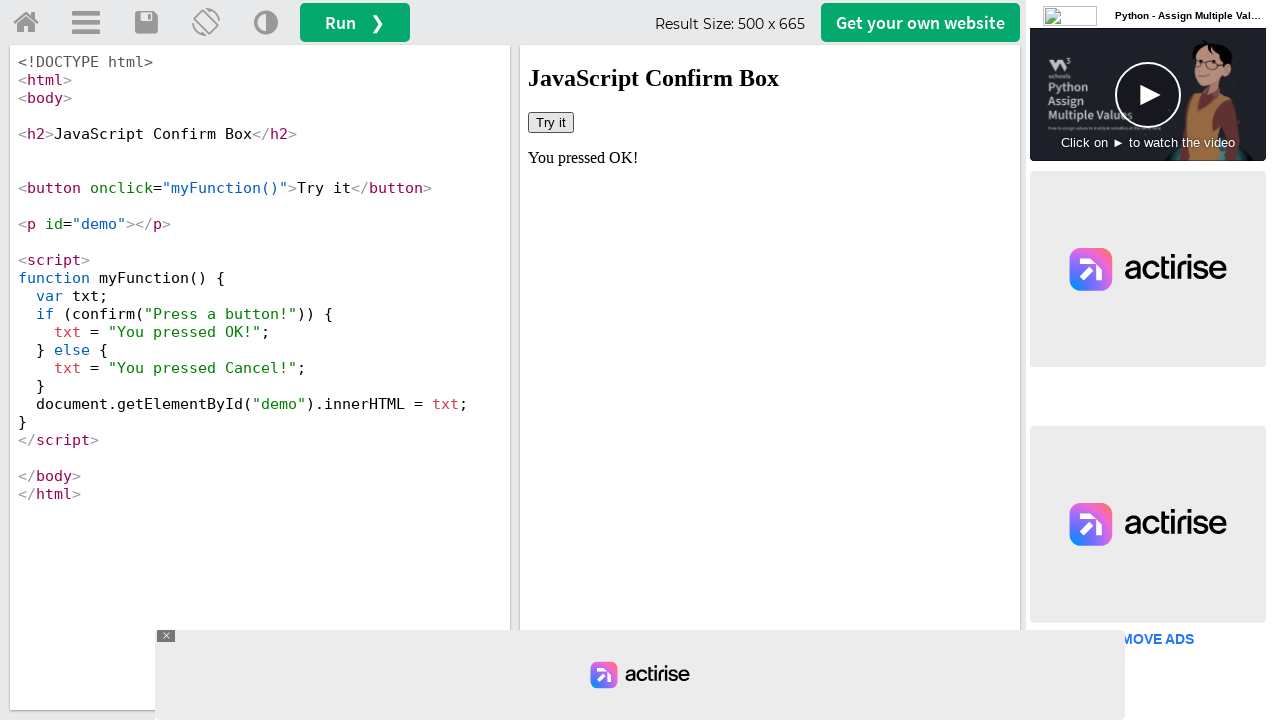

Waited for the result element with id='demo' to appear
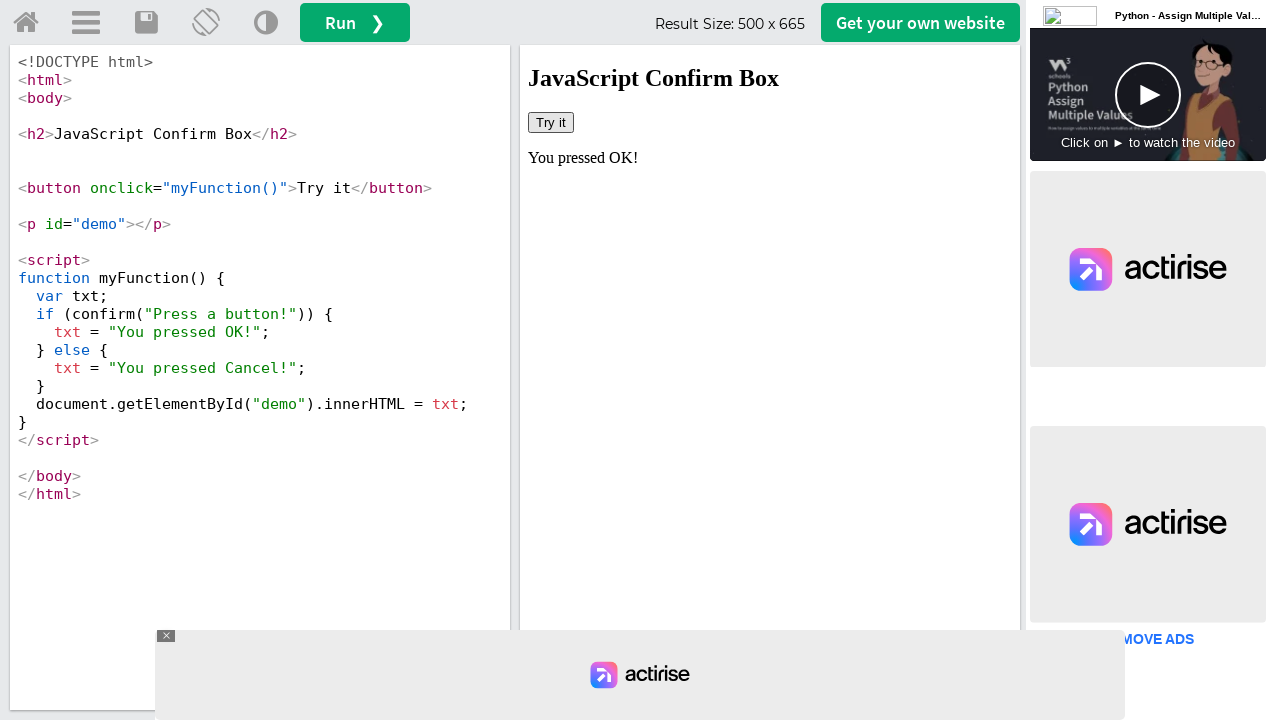

Retrieved confirmation message text: 'You pressed OK!'
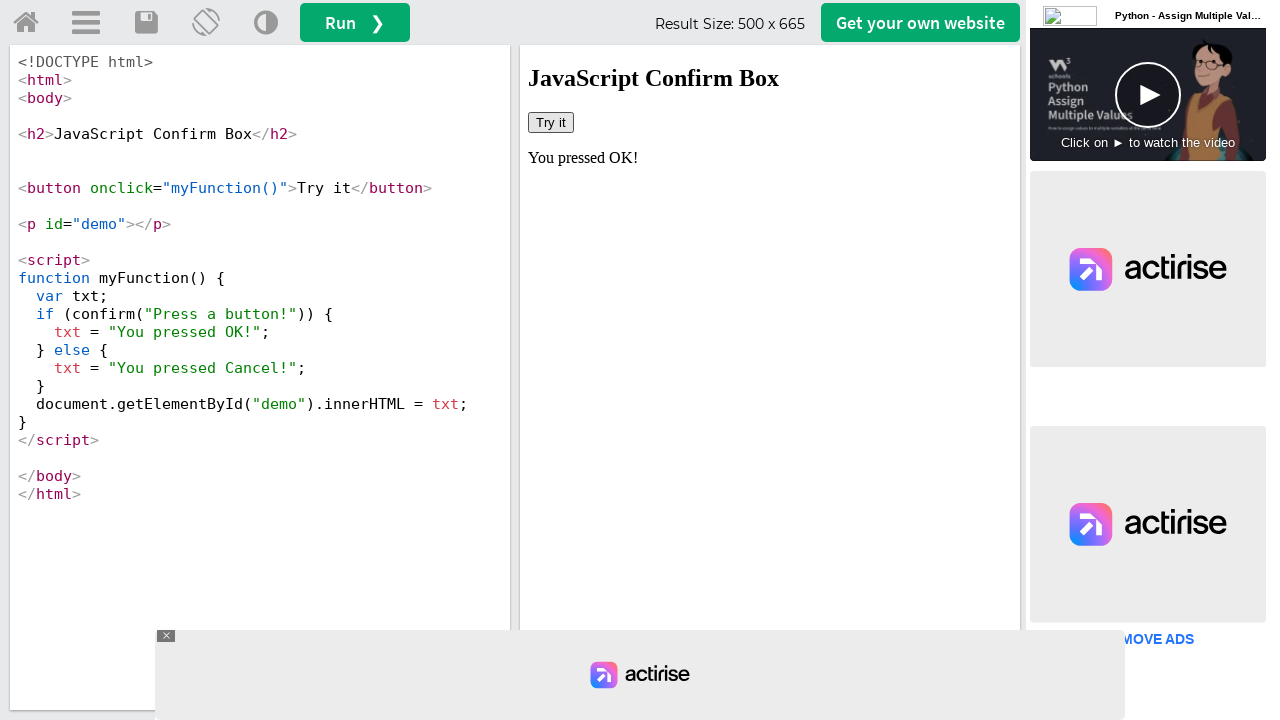

Verified that the confirmation message is 'You pressed OK!' - test passed
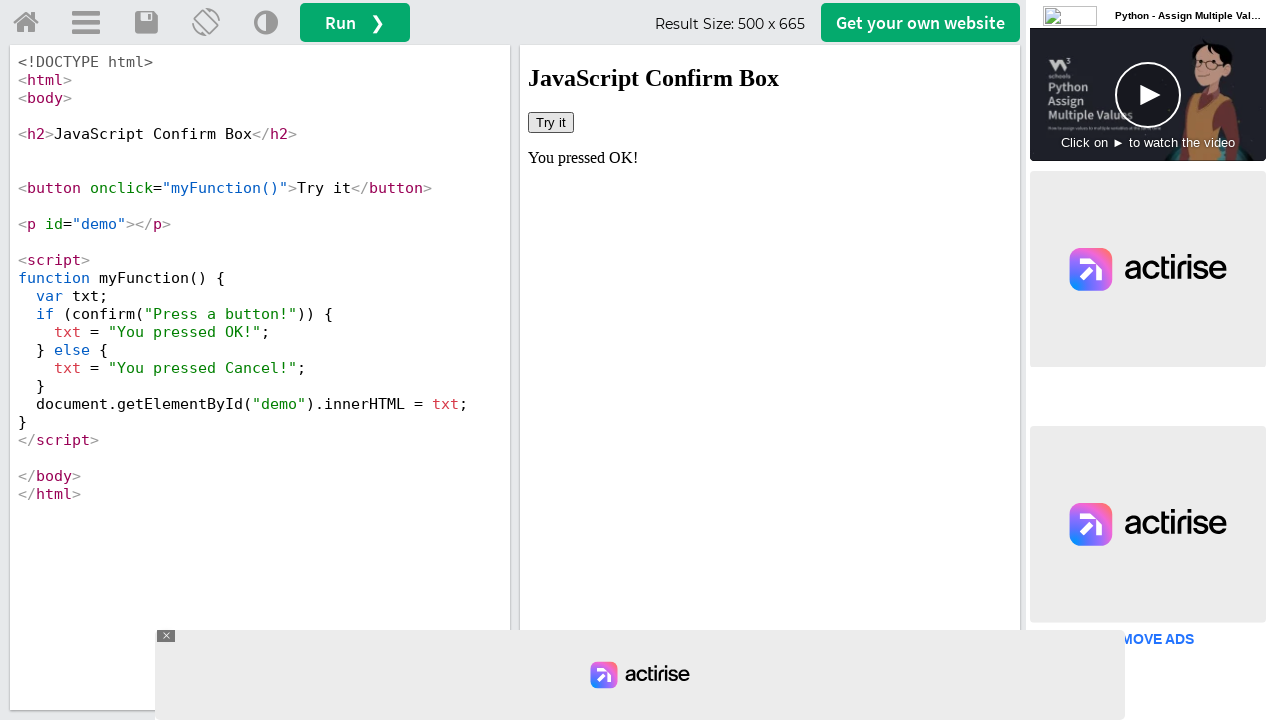

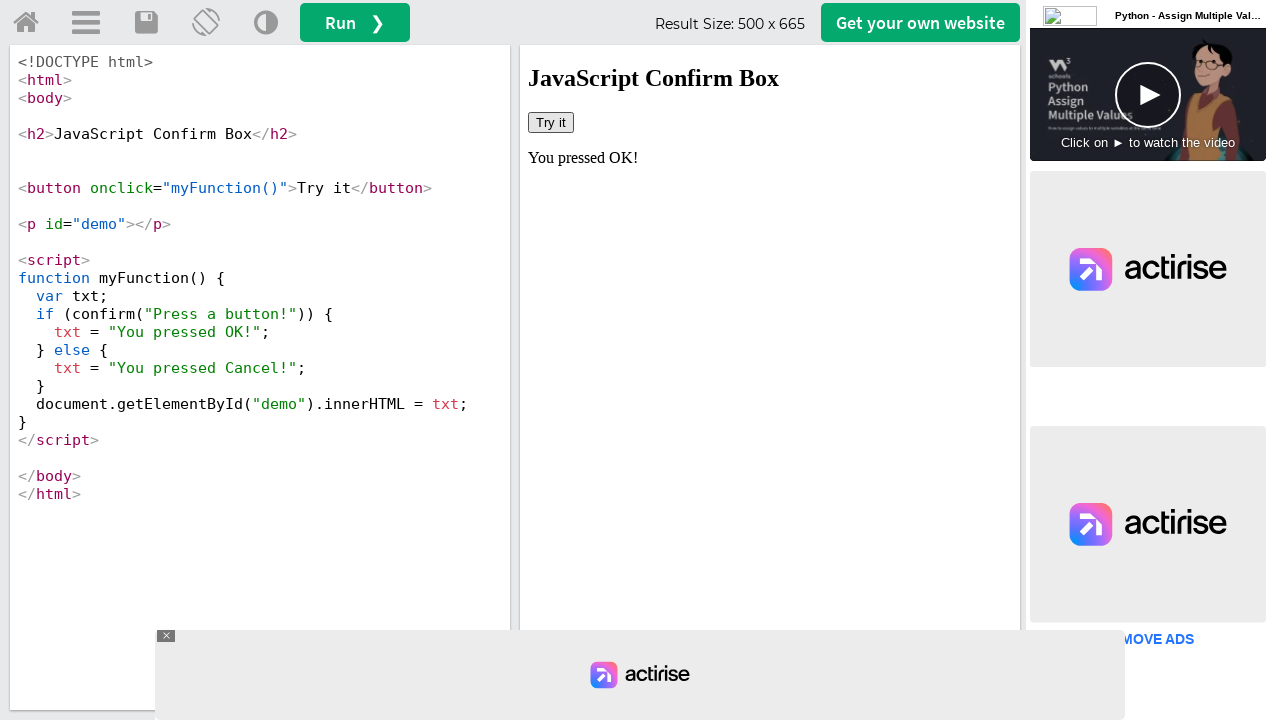